Tests text input functionality by entering text into a field and clicking a button to update its label

Starting URL: http://uitestingplayground.com/textinput

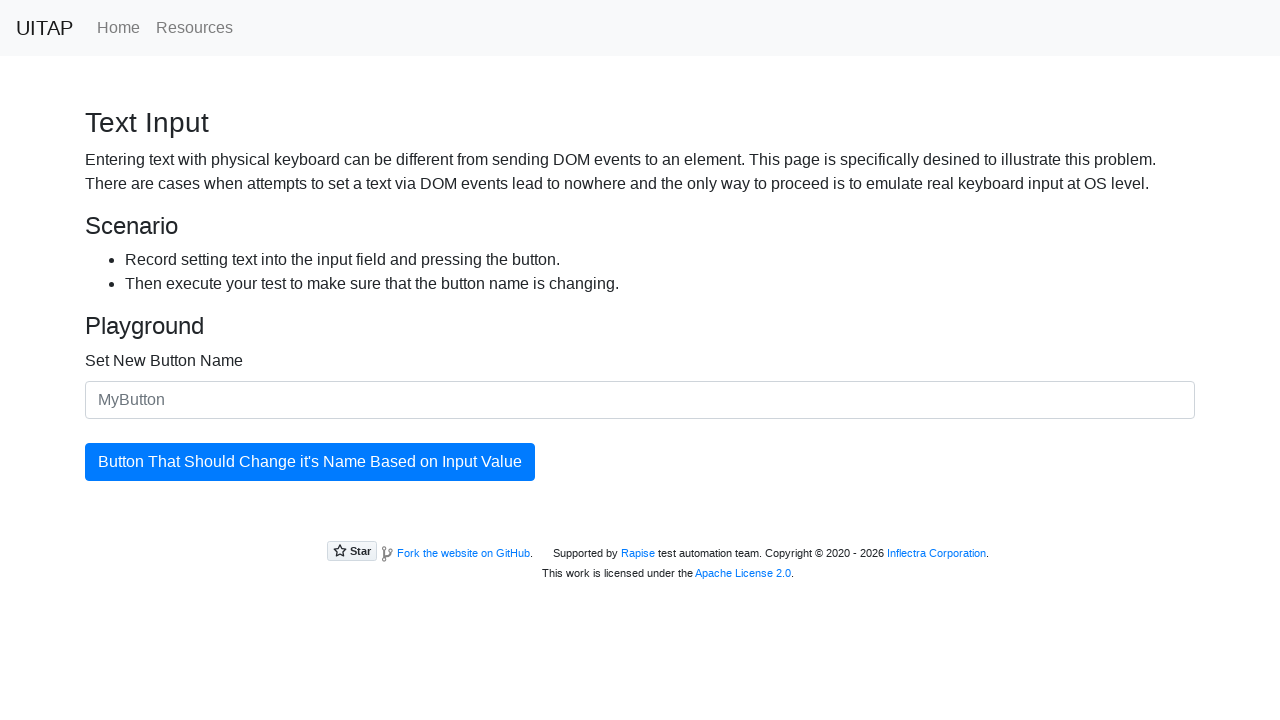

Filled text input field with 'SkyPro' on #newButtonName
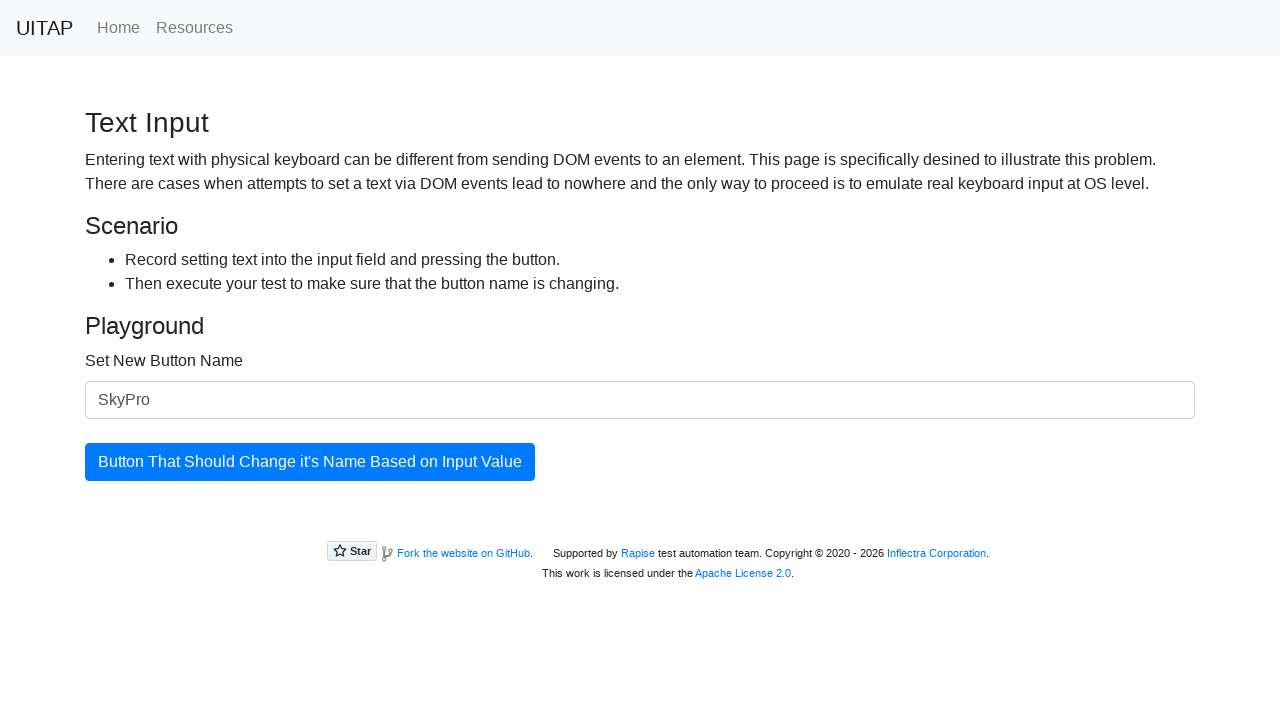

Clicked the update button to apply the new label at (310, 462) on #updatingButton
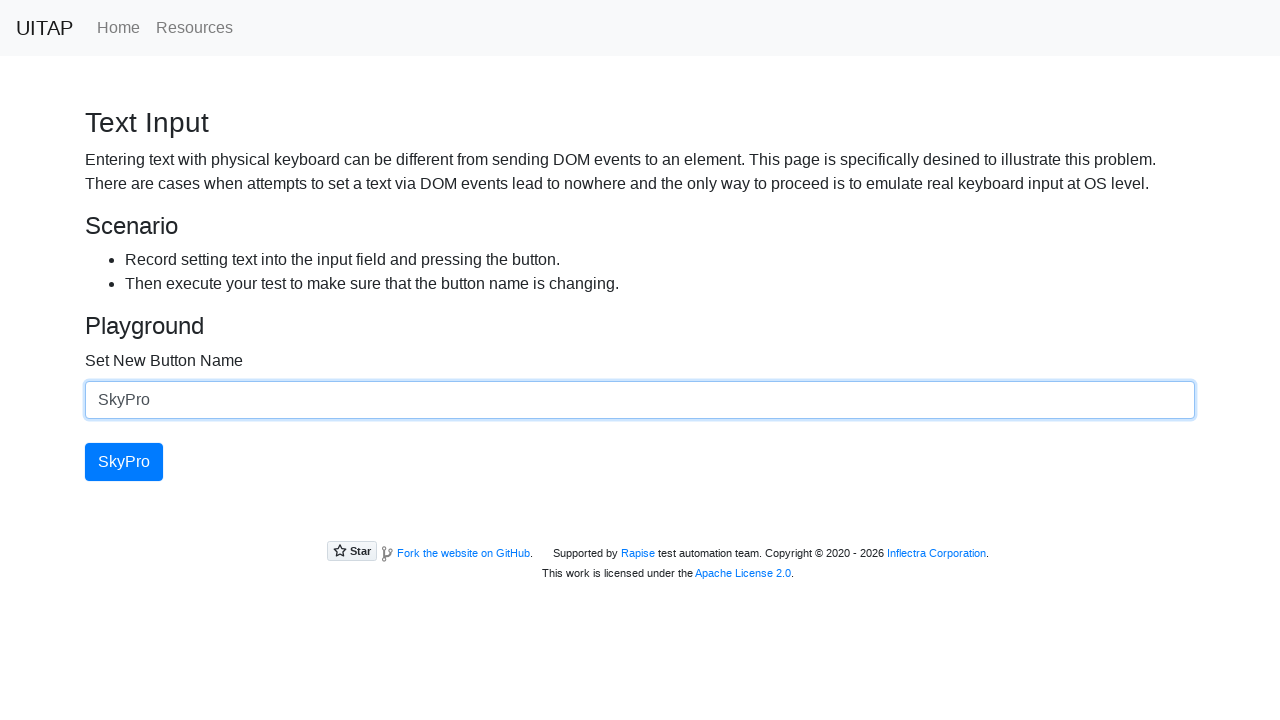

Retrieved updated button text: 'SkyPro'
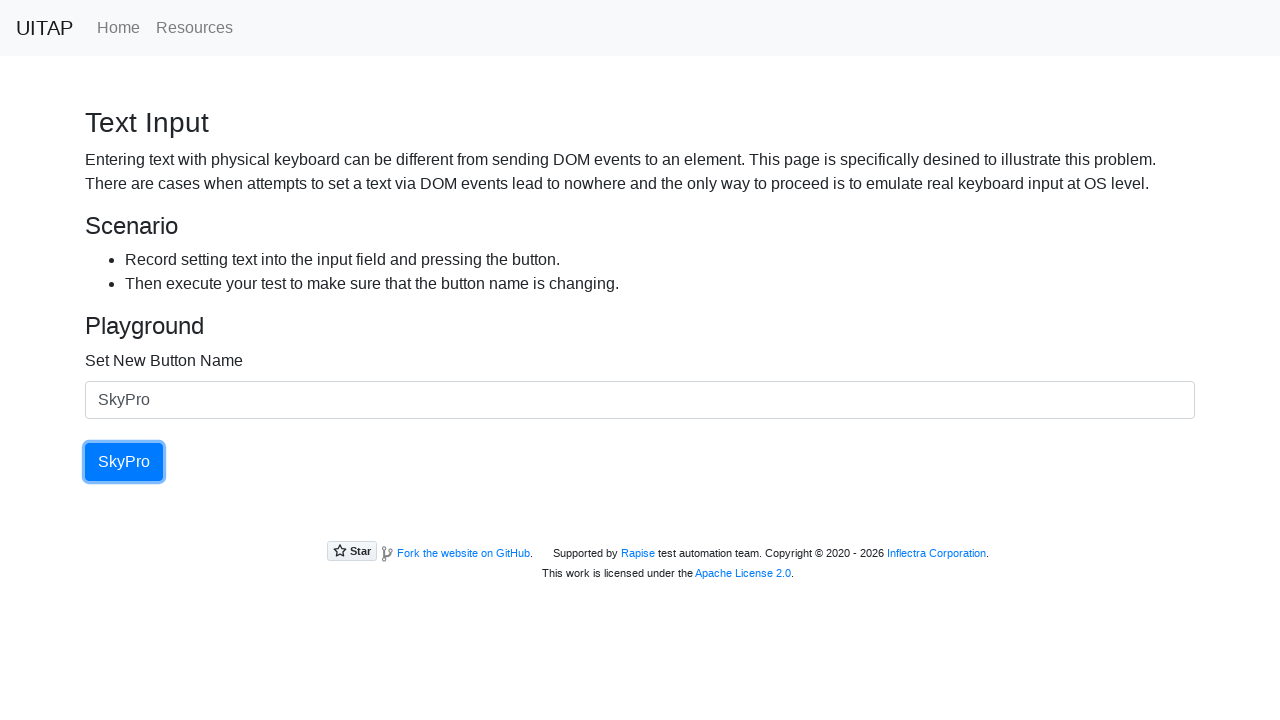

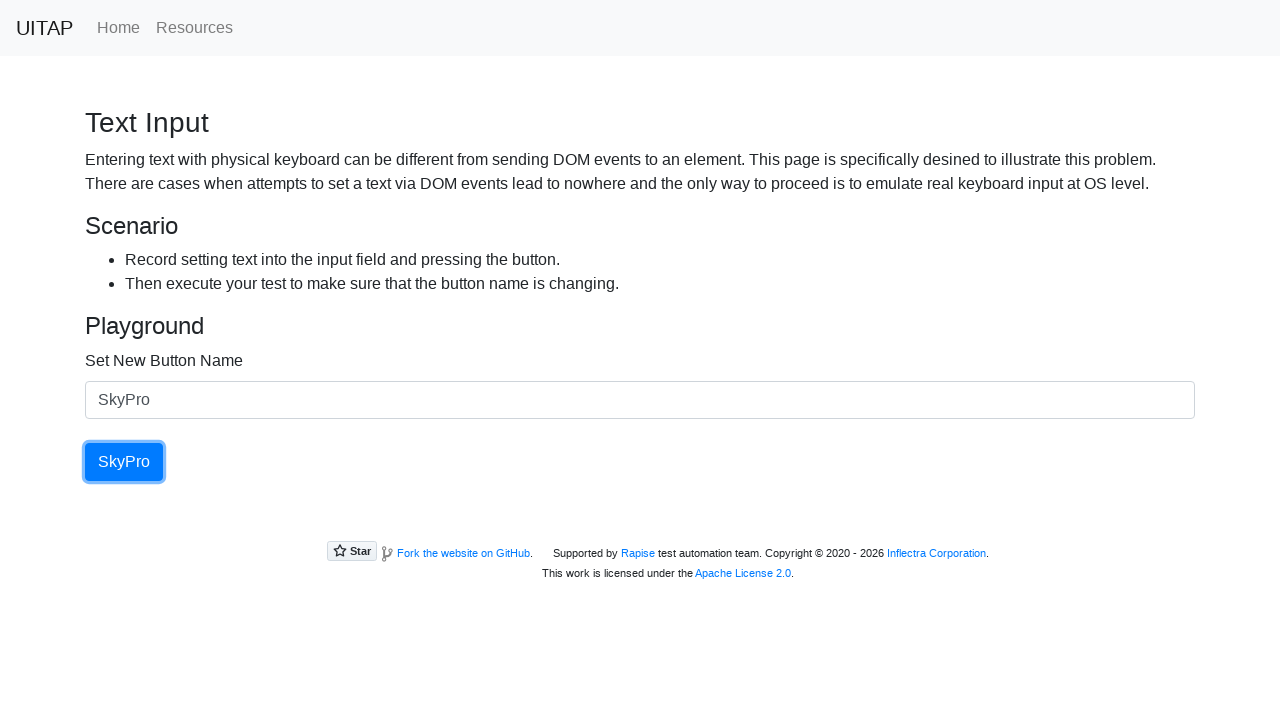